Tests that an error message appears when the password contains only letters without numbers.

Starting URL: https://dashboard.melaka.app/register

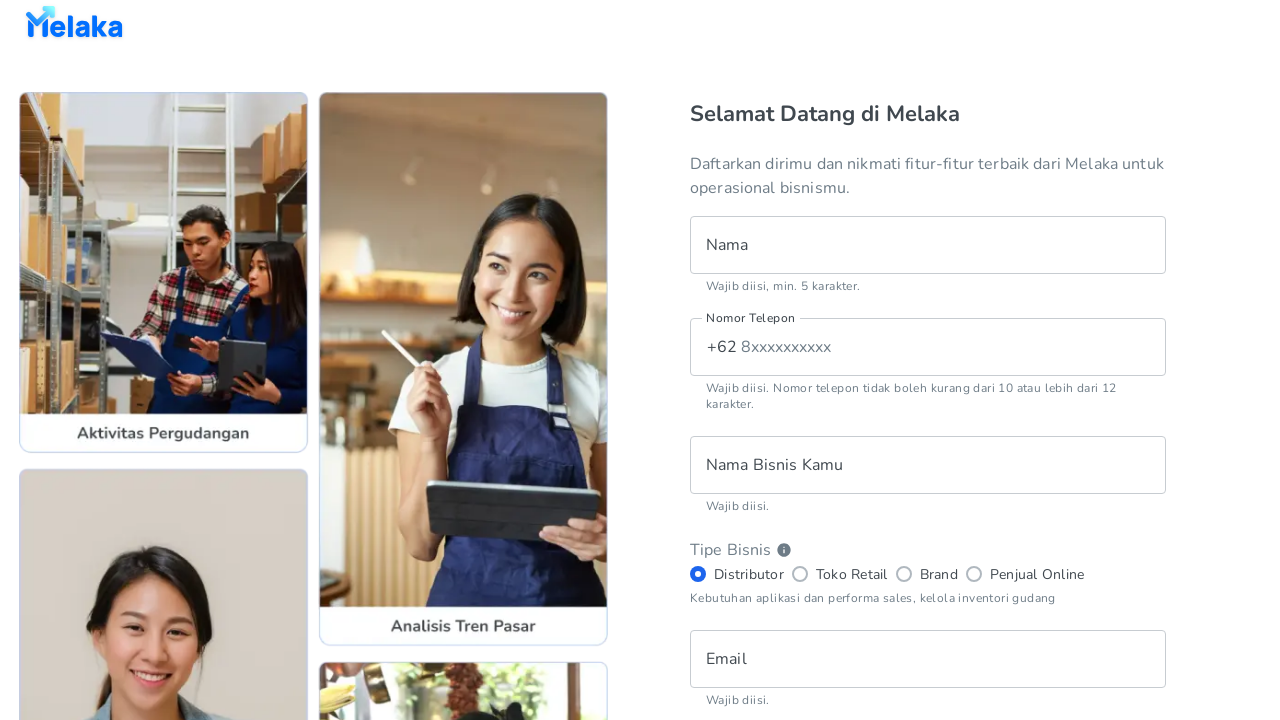

Filled password field with 'hahahahahaha' (letters only, no numbers) on input[data-testid="register__text-field__password"]
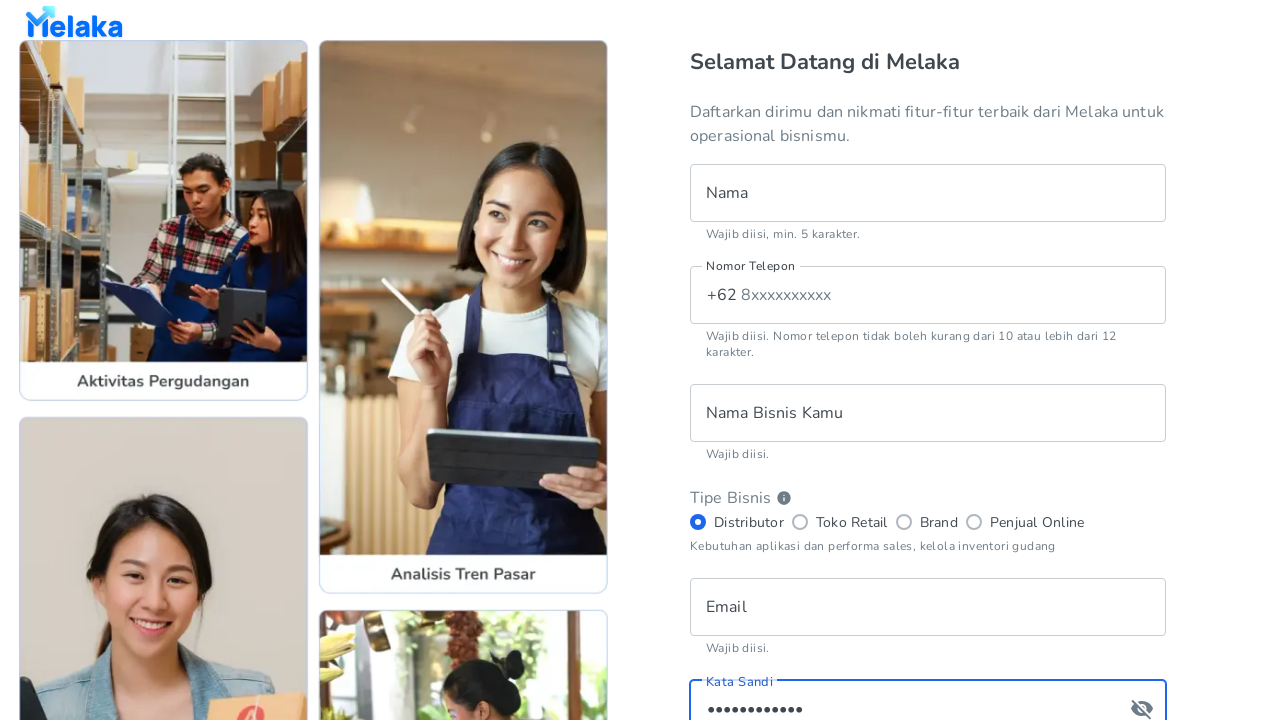

Clicked terms and conditions checkbox at (700, 502) on [data-testid="register__checkbox__tnc"]
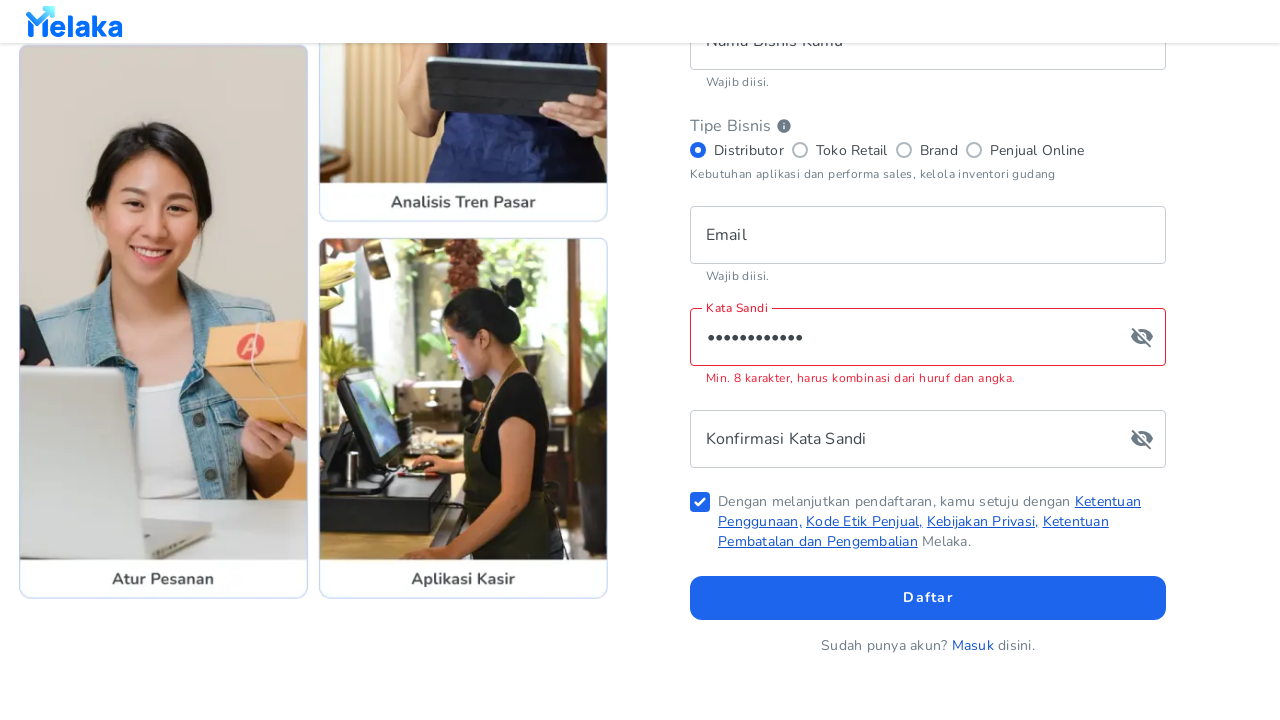

Clicked sign up button to trigger validation at (928, 598) on [data-testid="register__button__sign-up"]
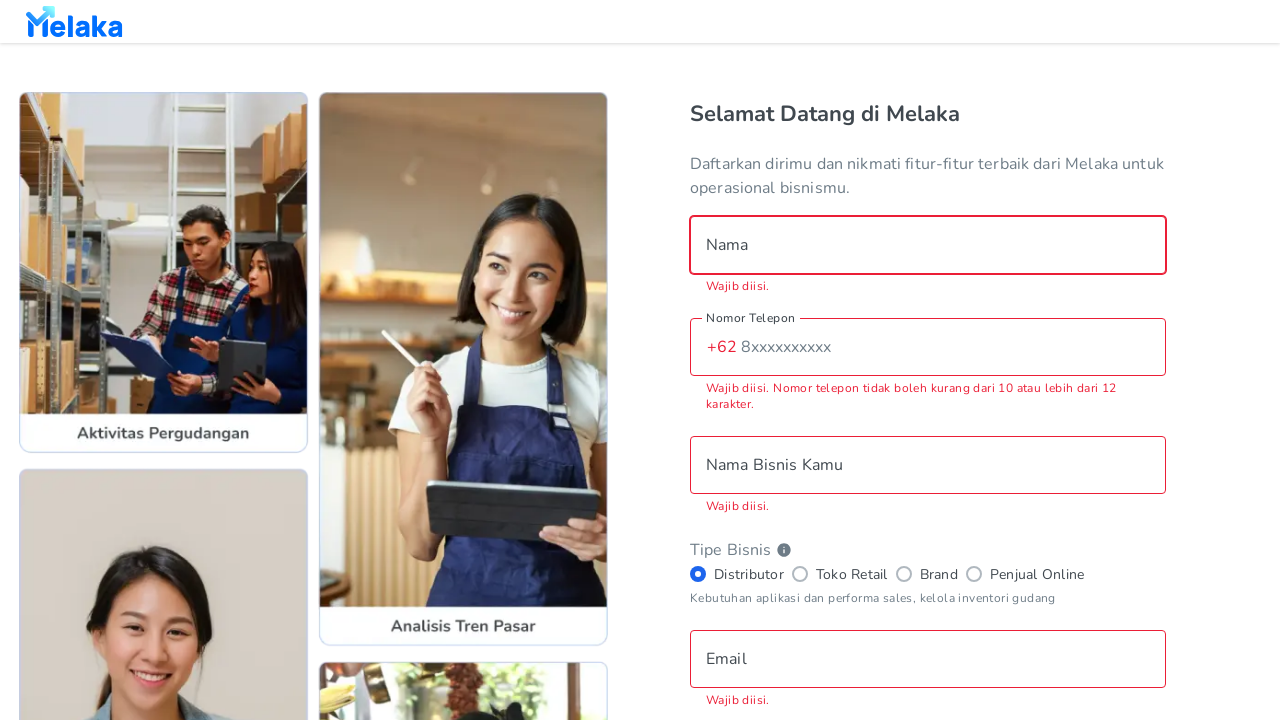

Error message appeared for password field
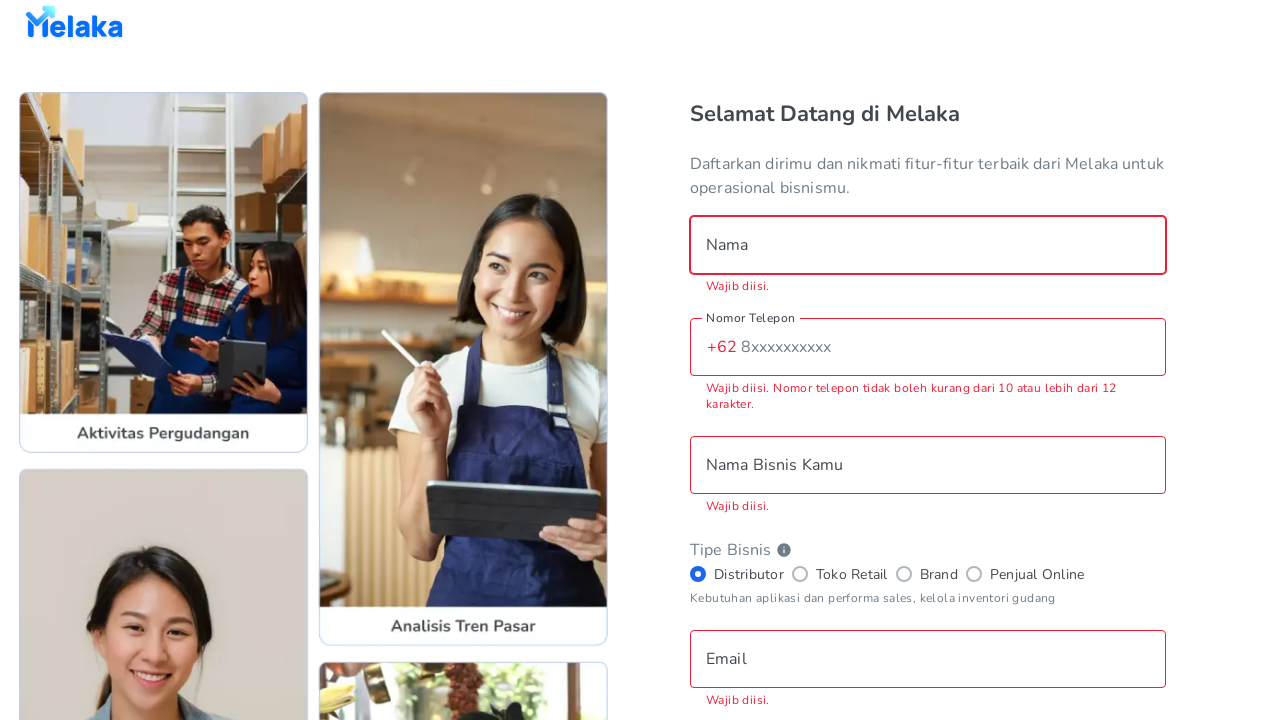

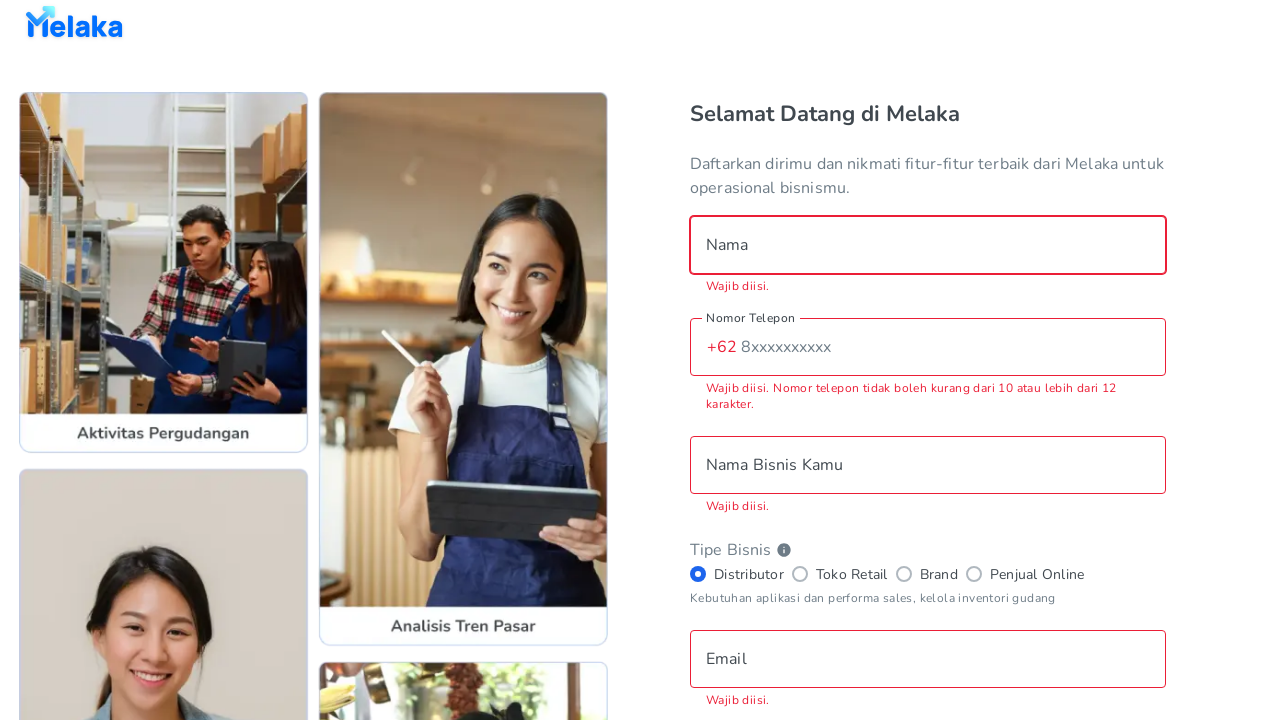